Opens About Us modal and closes it

Starting URL: https://www.demoblaze.com/

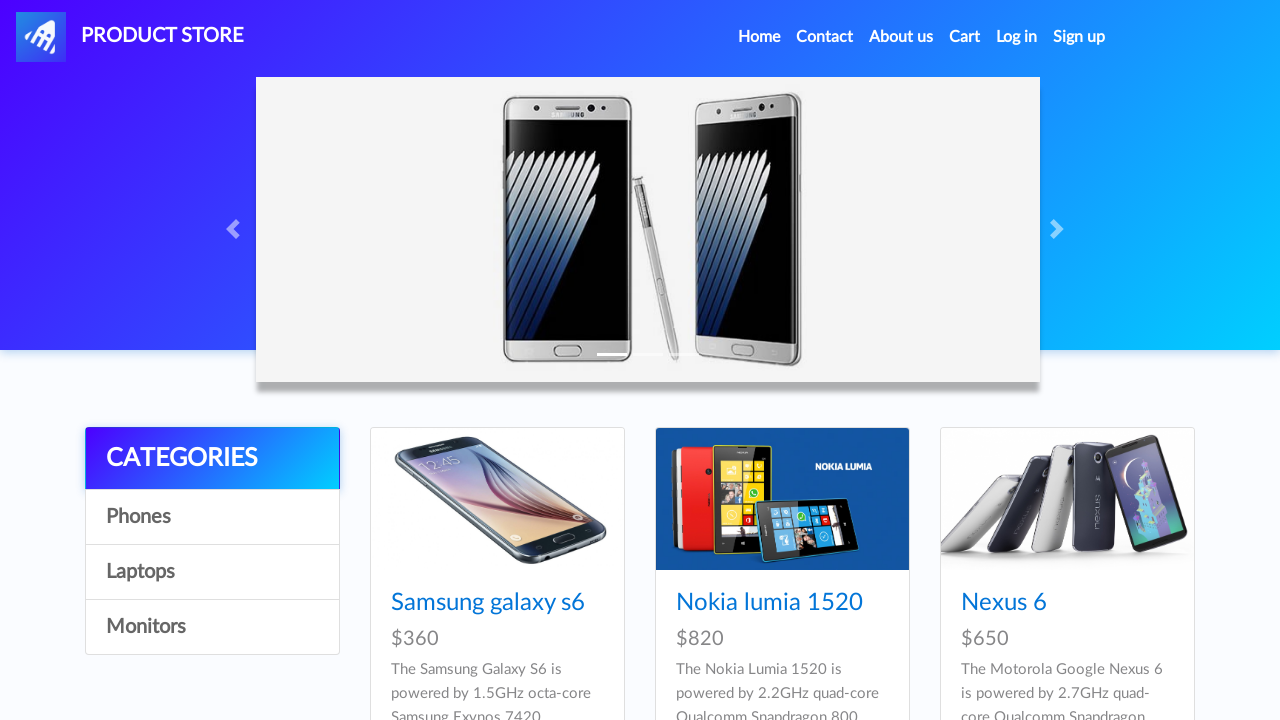

Clicked About Us link to open modal at (901, 37) on xpath=//a[contains(text(),'About us')]
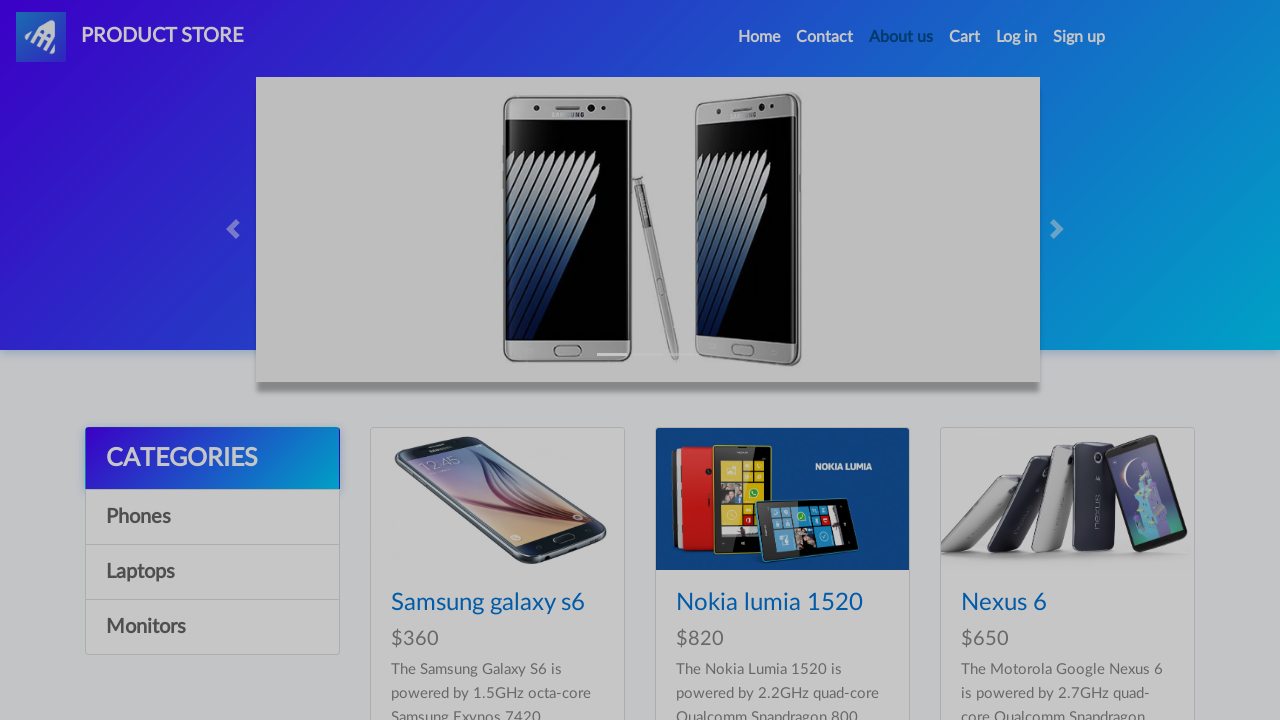

About Us modal loaded
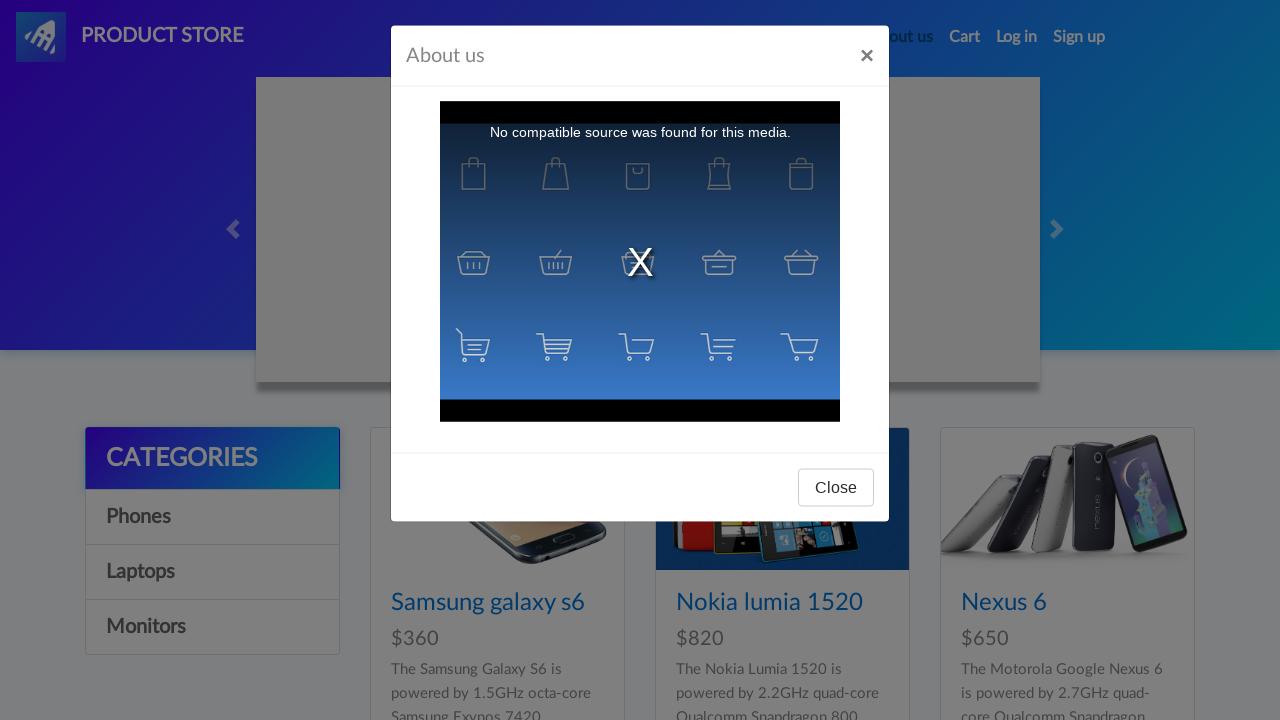

Clicked close button to dismiss About Us modal at (867, 61) on xpath=//div[@id='videoModal']//button[contains(@class,'close') or contains(text(
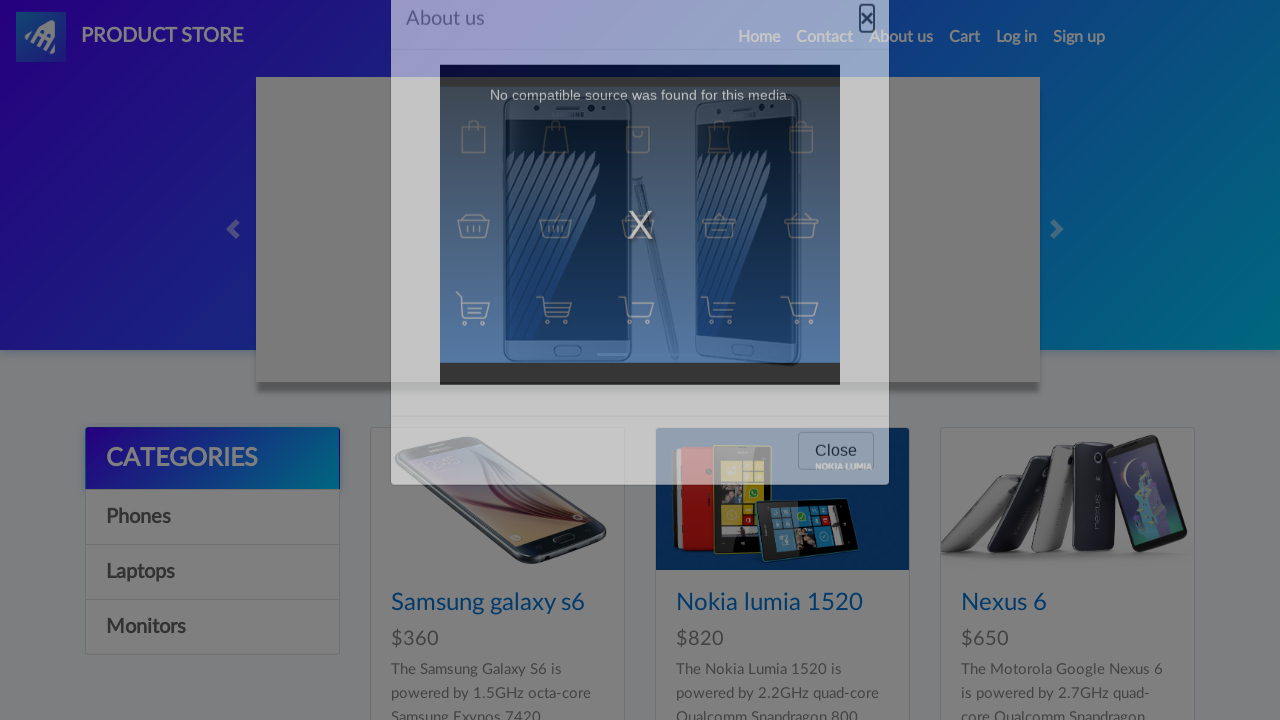

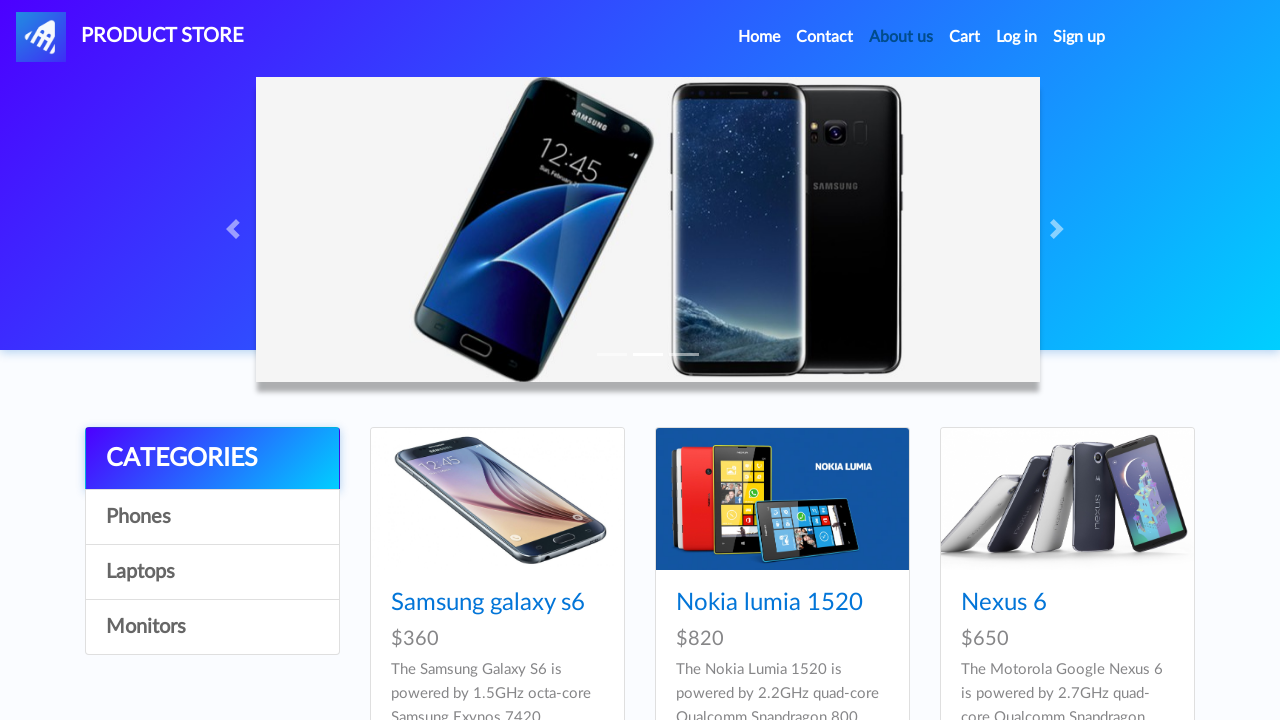